Tests the SpiceJet flight booking interface by clicking on the origin field and entering an airport code

Starting URL: https://www.spicejet.com/

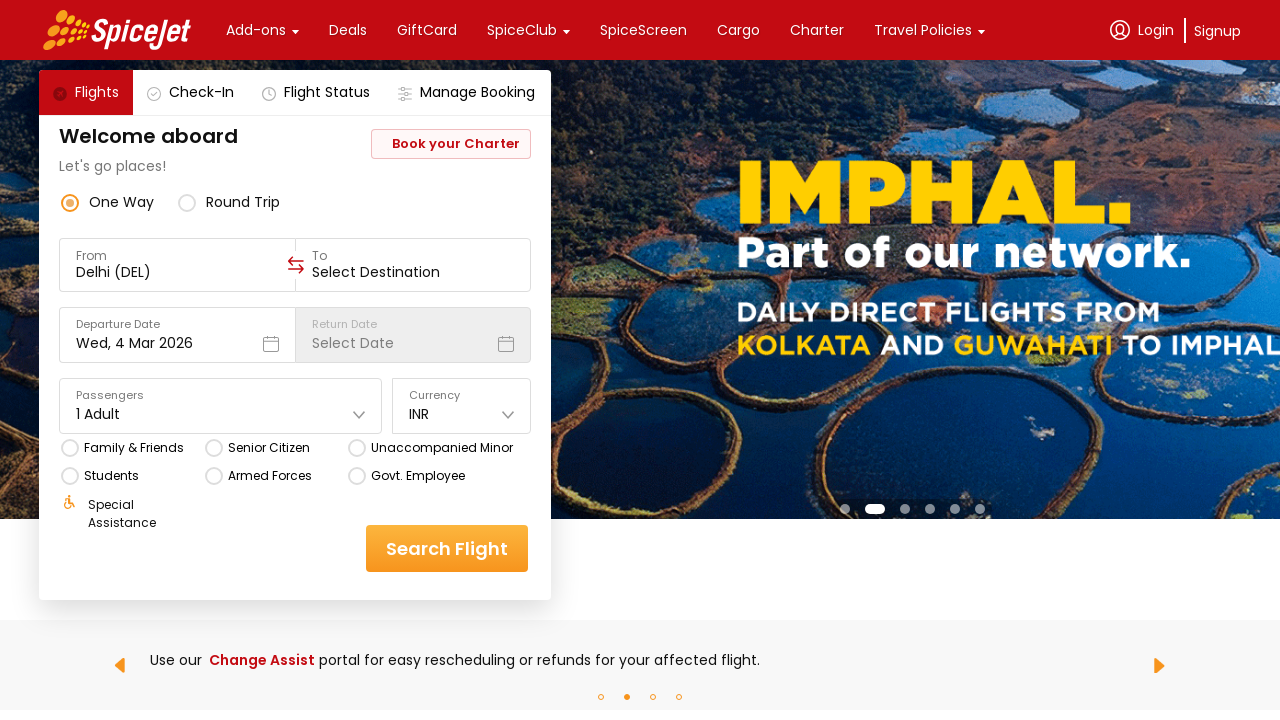

Clicked on the origin/from field in SpiceJet flight booking interface at (178, 272) on xpath=//div[@data-testid='to-testID-origin']/div/div/input
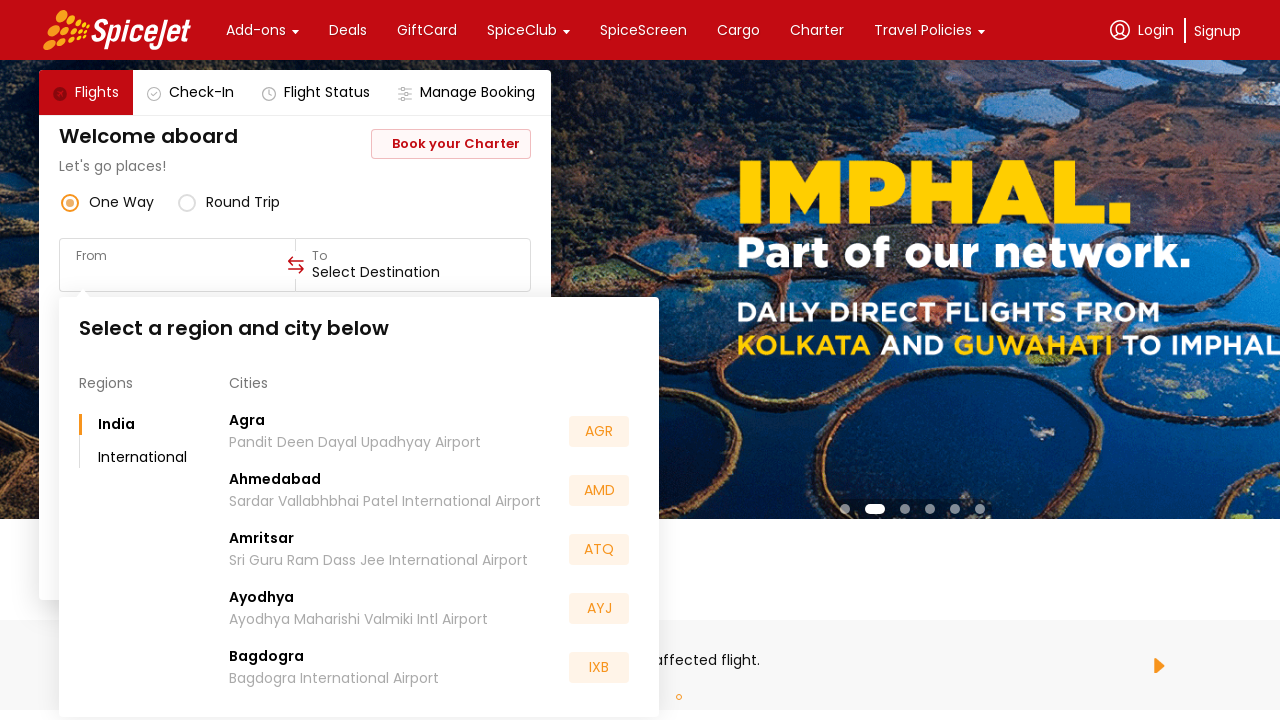

Entered airport code 'BLR' in the origin field on //div[@data-testid='to-testID-origin']/div/div/input
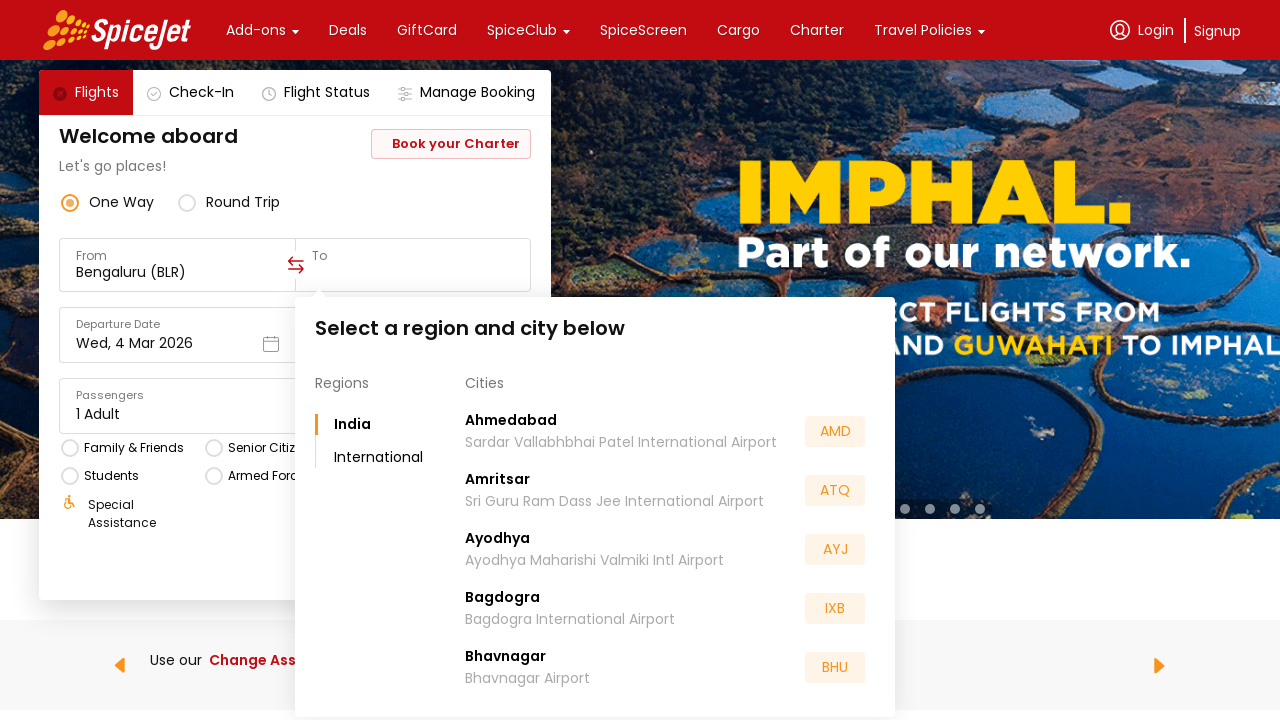

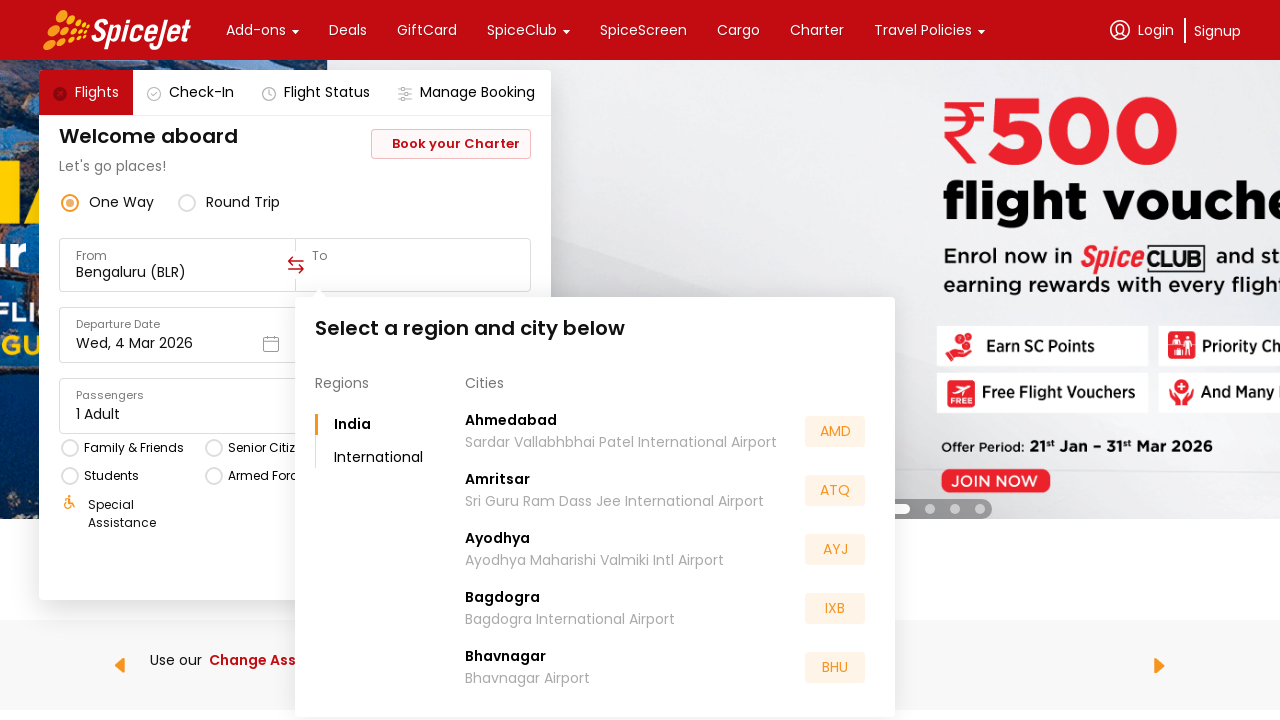